Tests clearing the complete state of all items by checking and unchecking toggle-all

Starting URL: https://demo.playwright.dev/todomvc

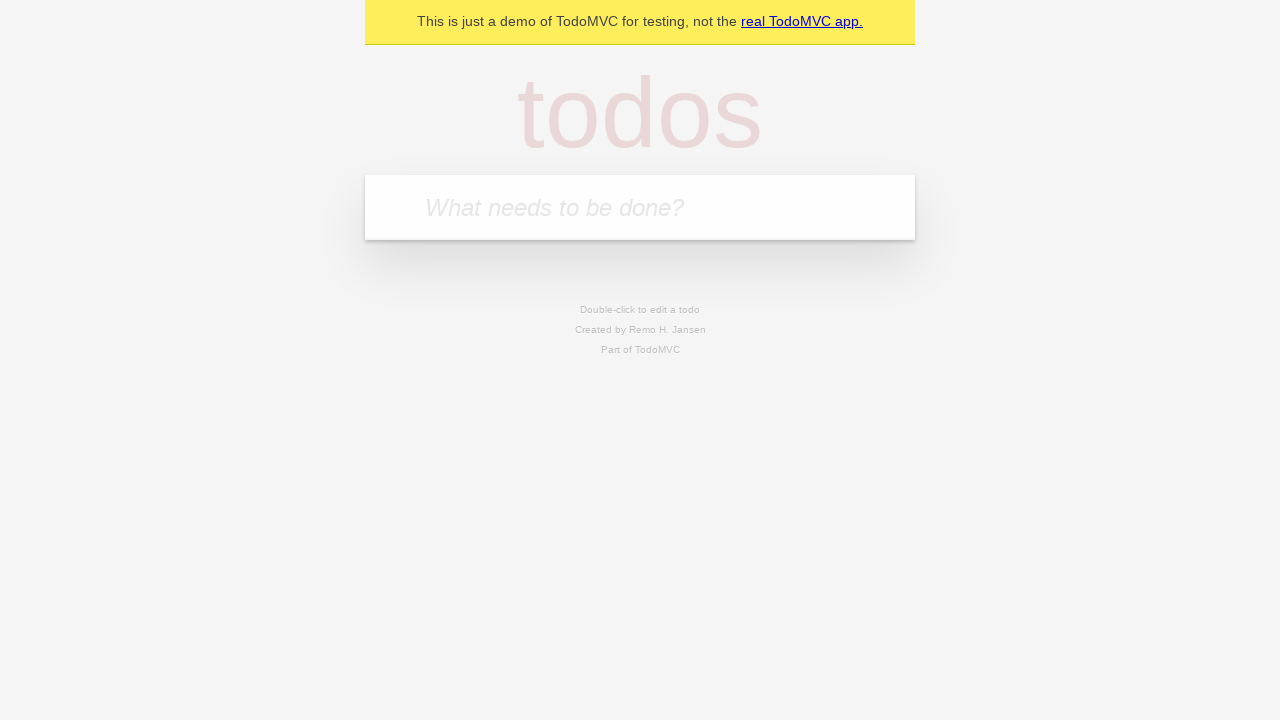

Filled new todo input with 'buy some cheese' on .new-todo
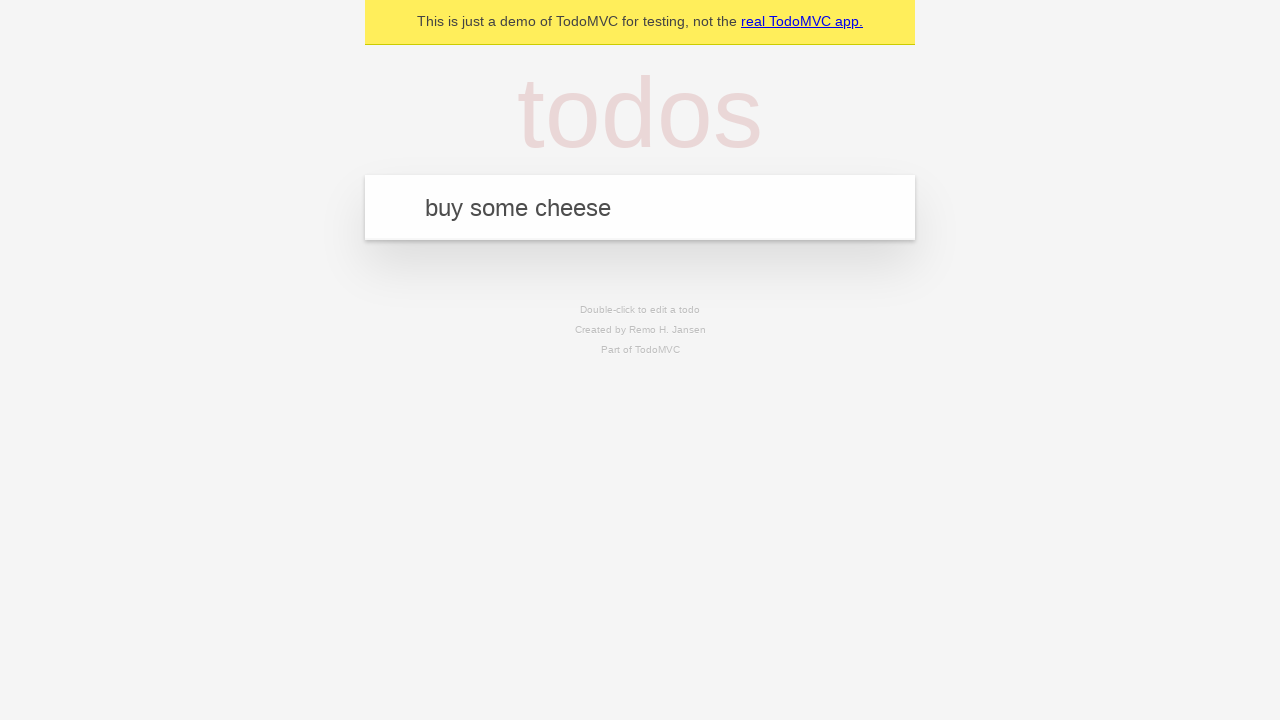

Pressed Enter to create first todo on .new-todo
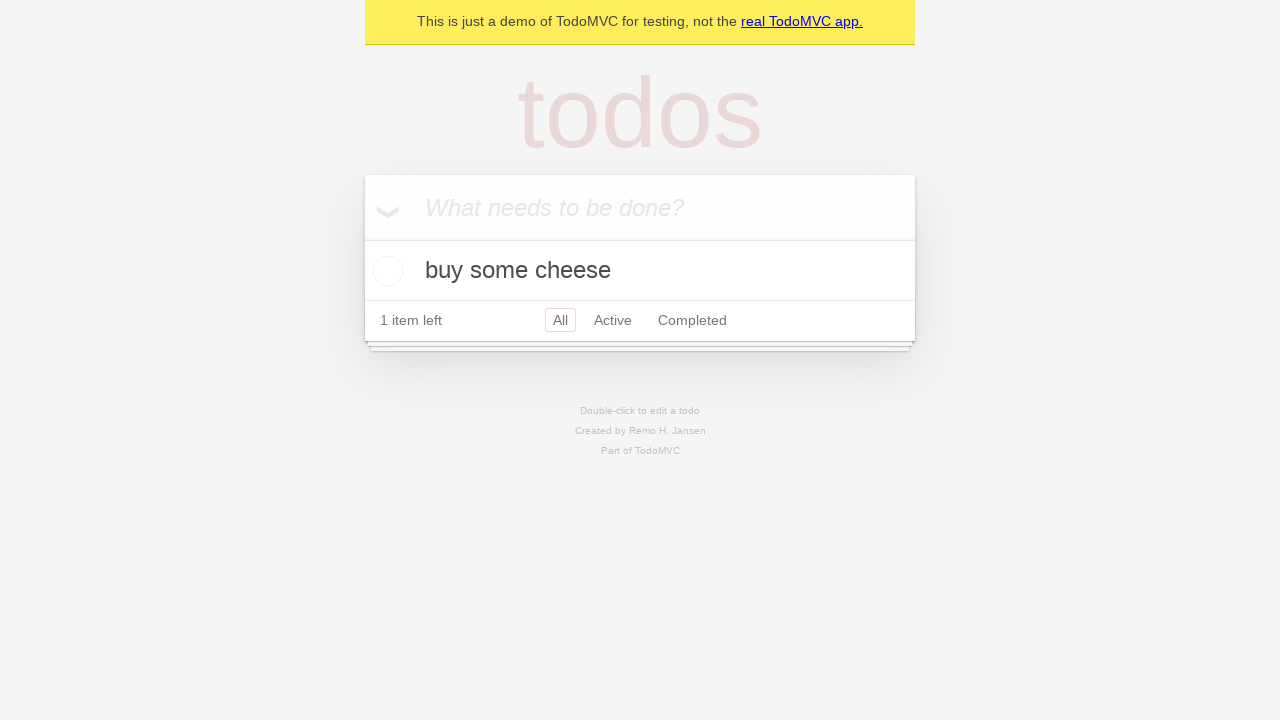

Filled new todo input with 'feed the cat' on .new-todo
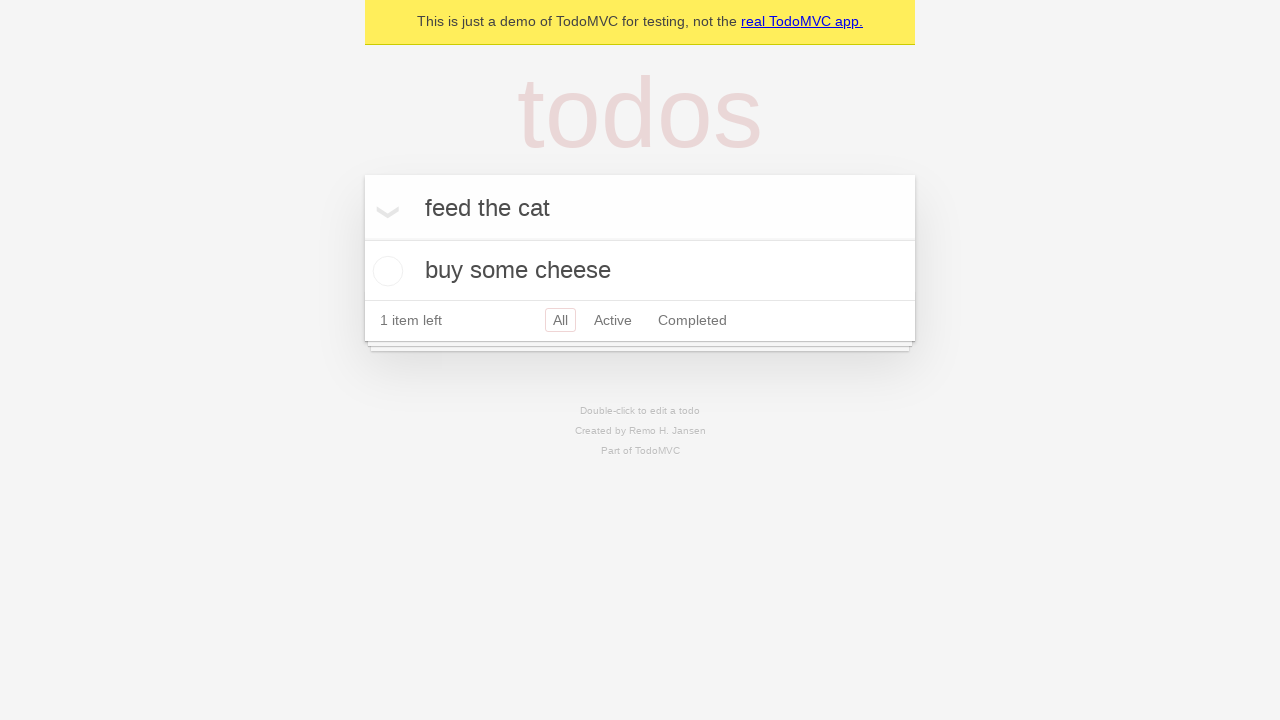

Pressed Enter to create second todo on .new-todo
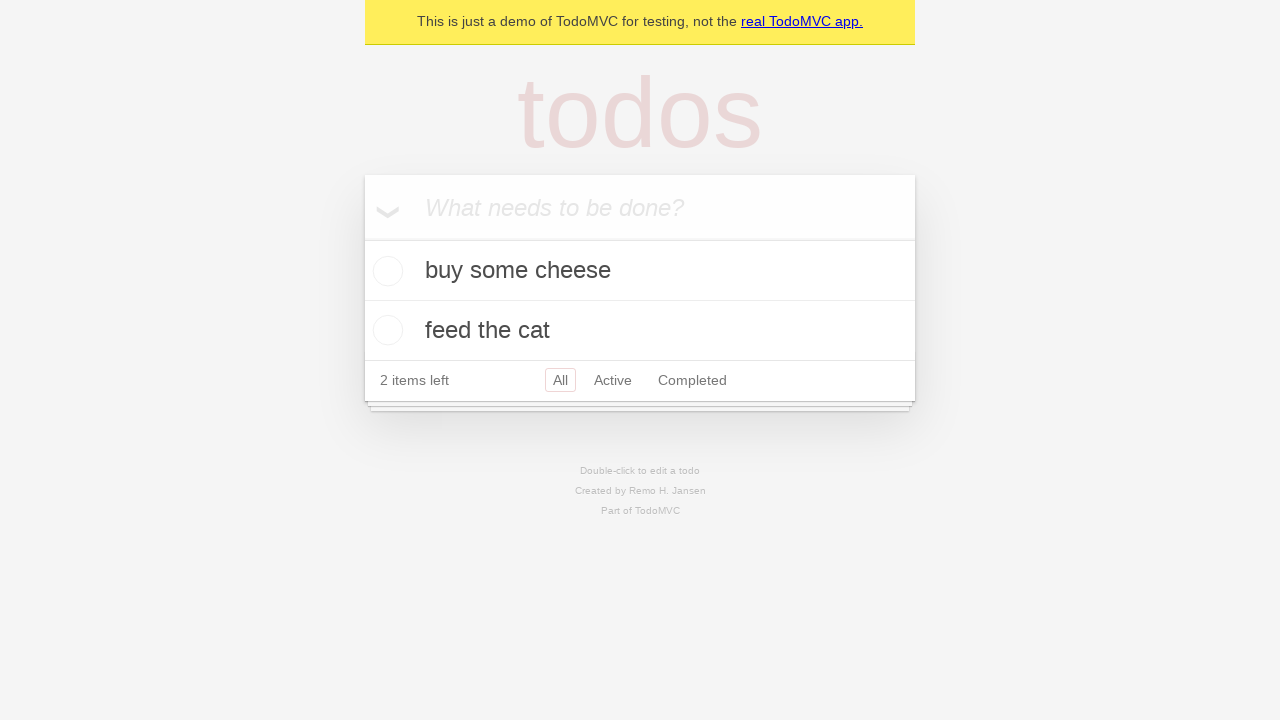

Filled new todo input with 'book a doctors appointment' on .new-todo
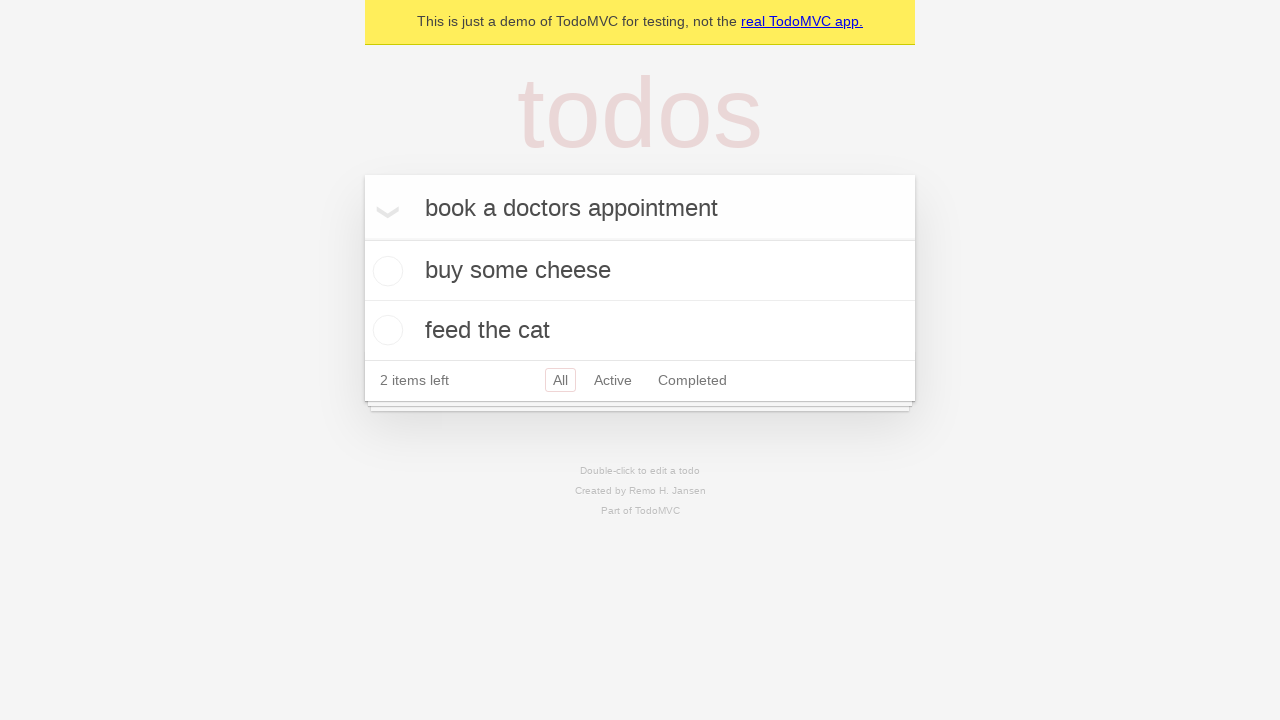

Pressed Enter to create third todo on .new-todo
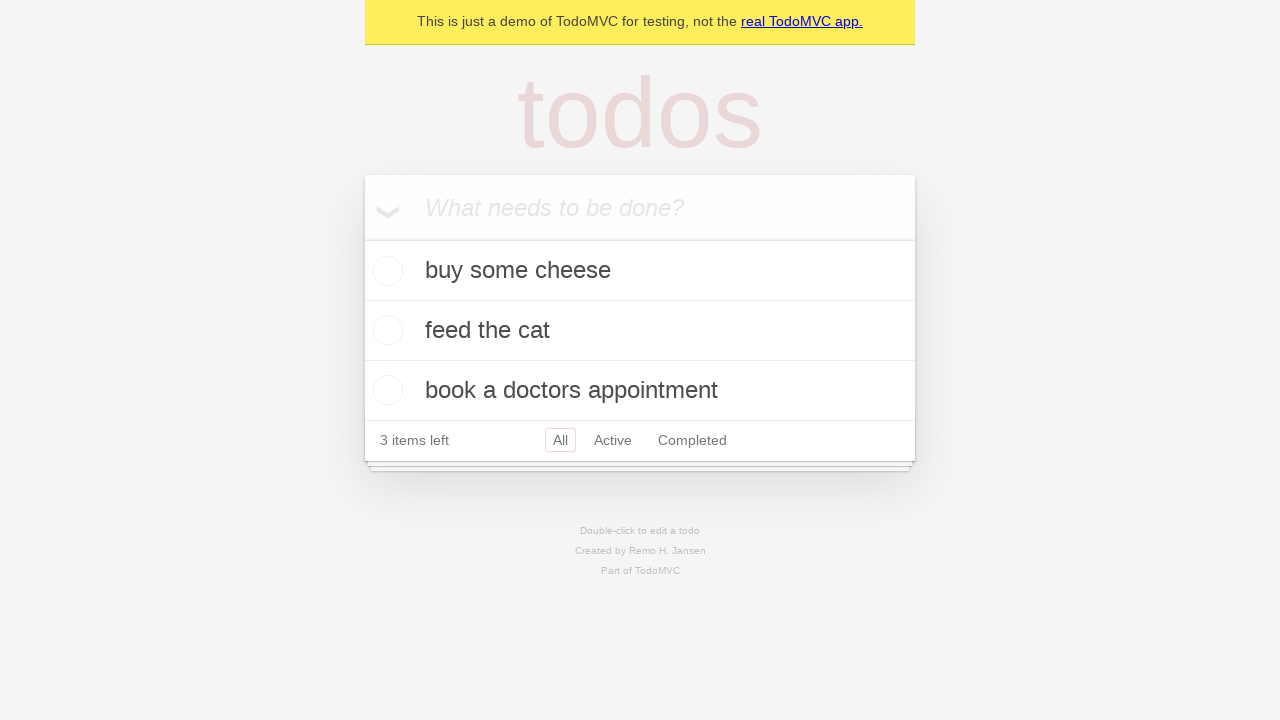

Checked toggle-all to mark all todos as complete at (362, 238) on .toggle-all
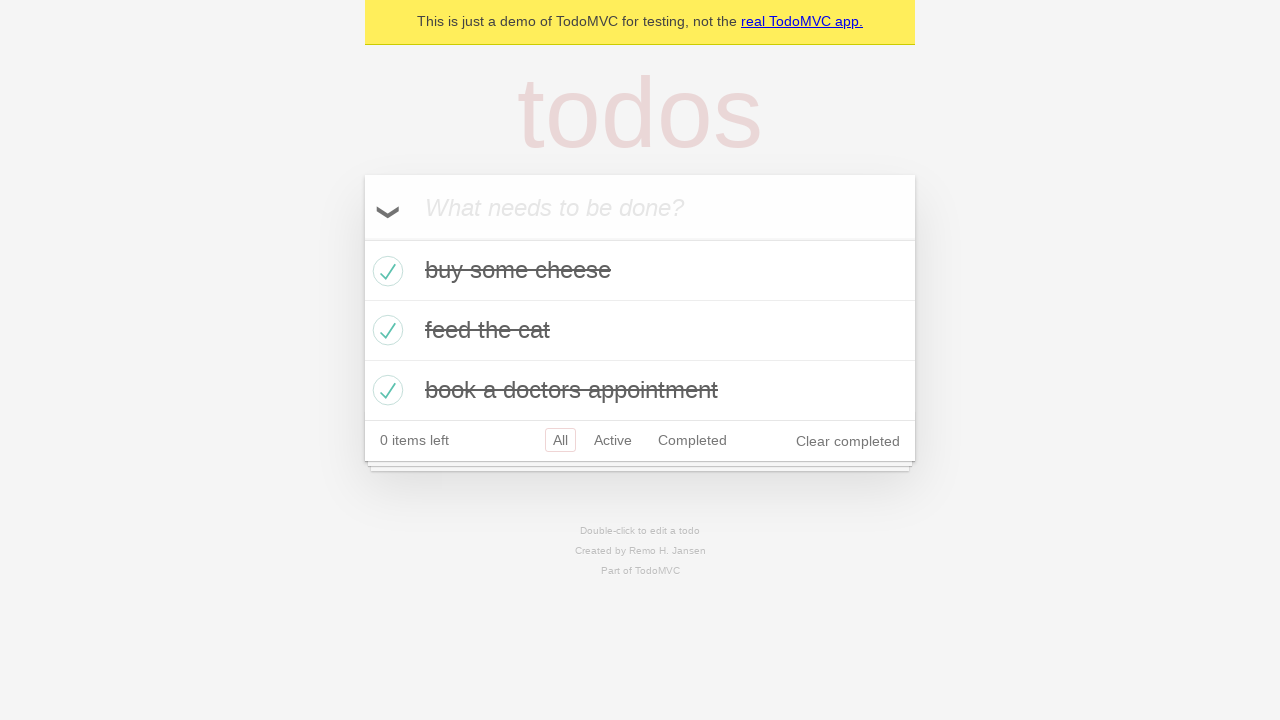

Unchecked toggle-all to clear complete state of all todos at (362, 238) on .toggle-all
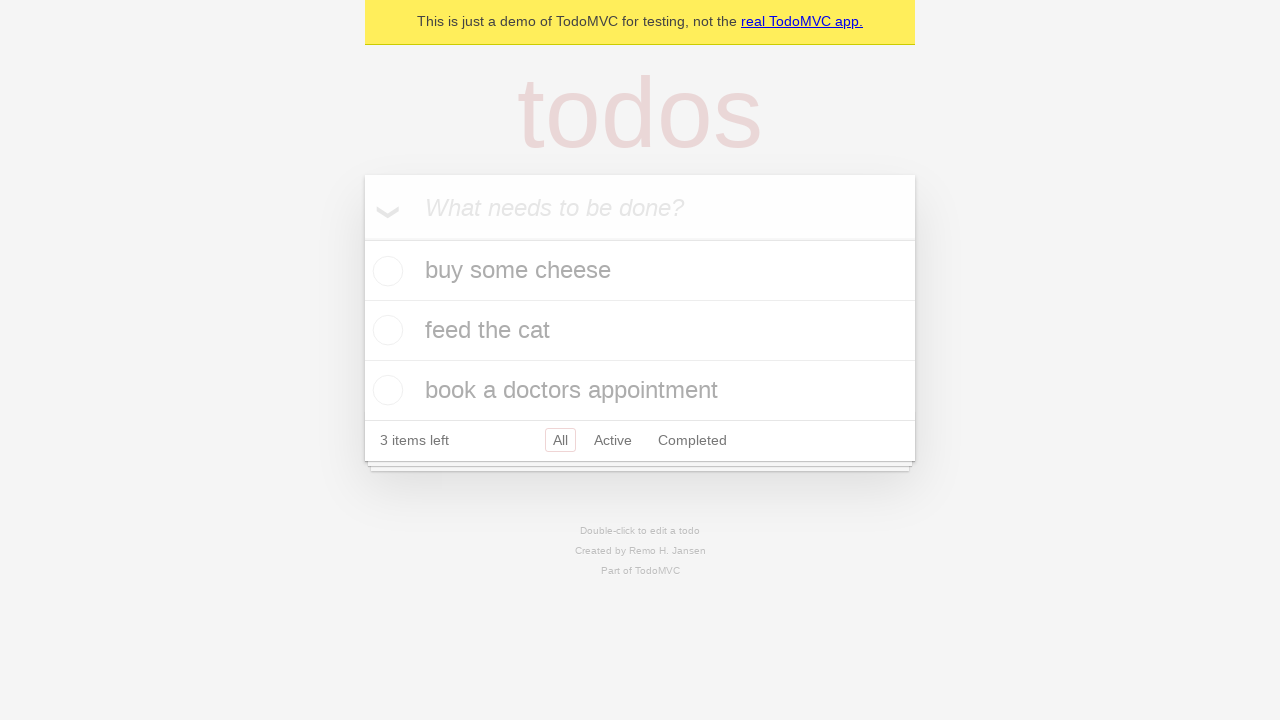

Verified todo list items are displayed after unchecking toggle-all
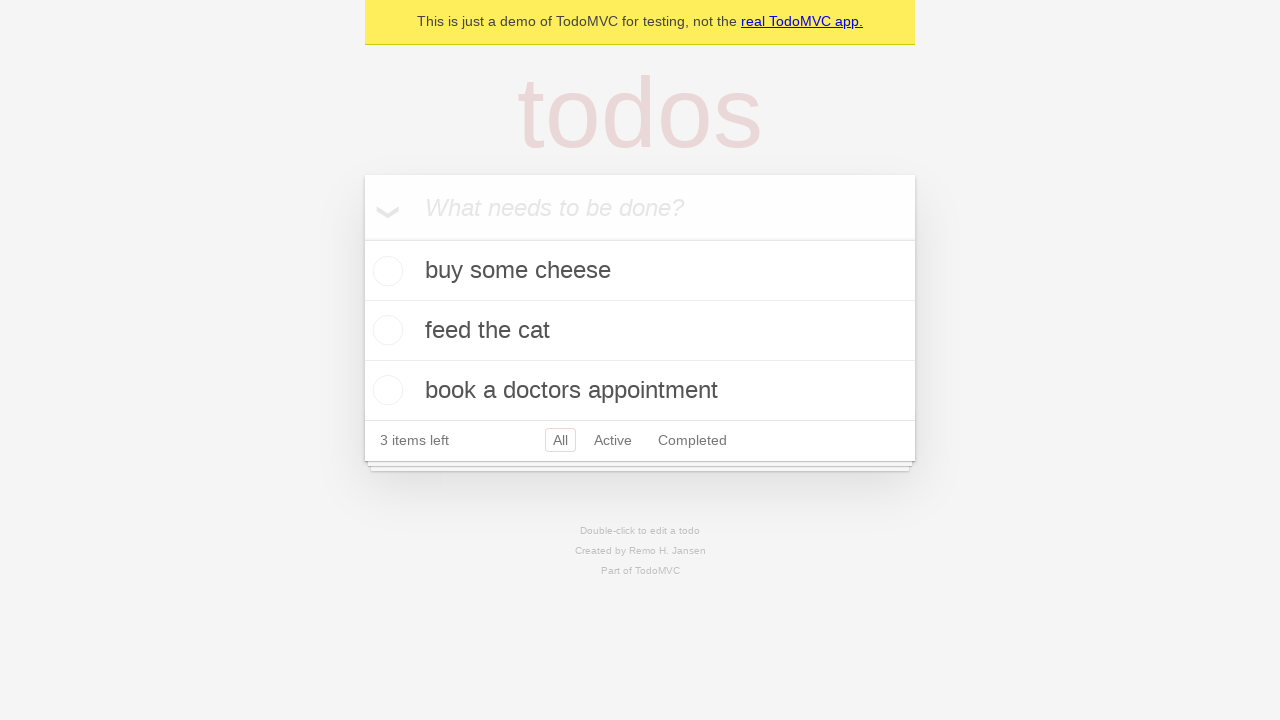

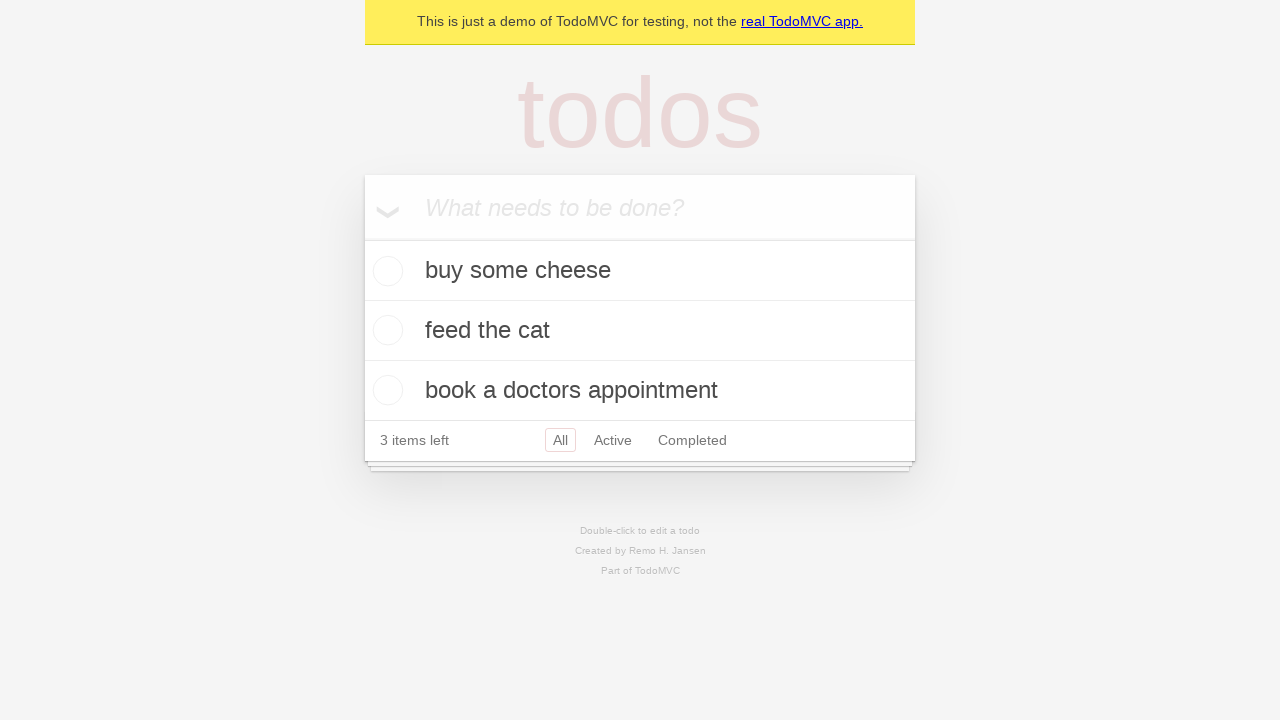